Tests the GreenKart e-commerce practice site by searching for products containing 'ca', verifying product count, adding items to cart, and validating the brand logo text

Starting URL: https://rahulshettyacademy.com/seleniumPractise/#/

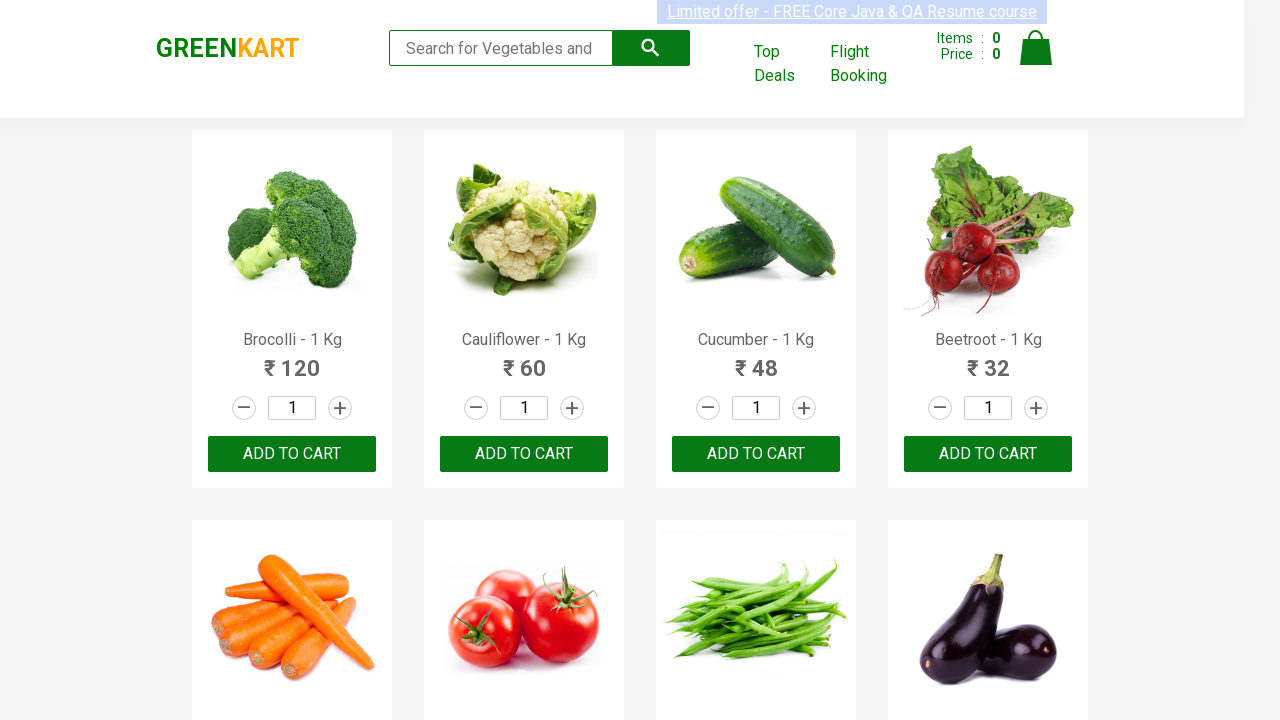

Typed 'ca' in the search box to filter products on .search-keyword
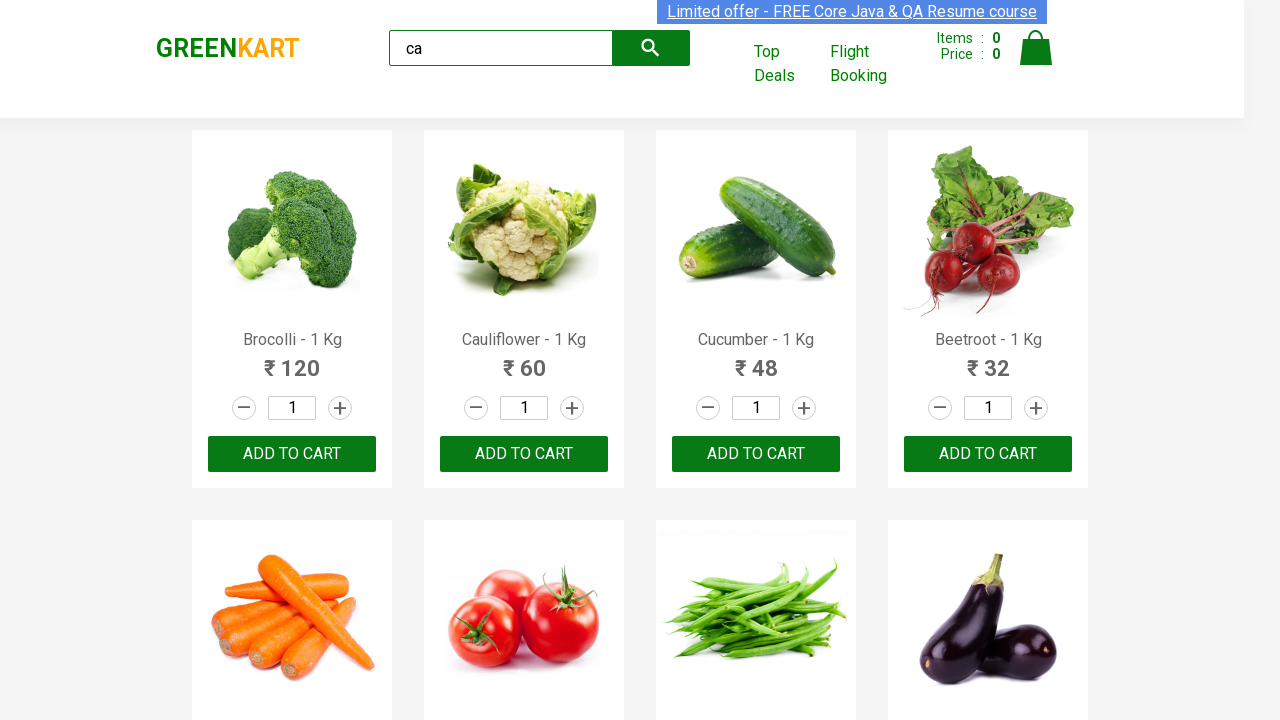

Waited for search results to load
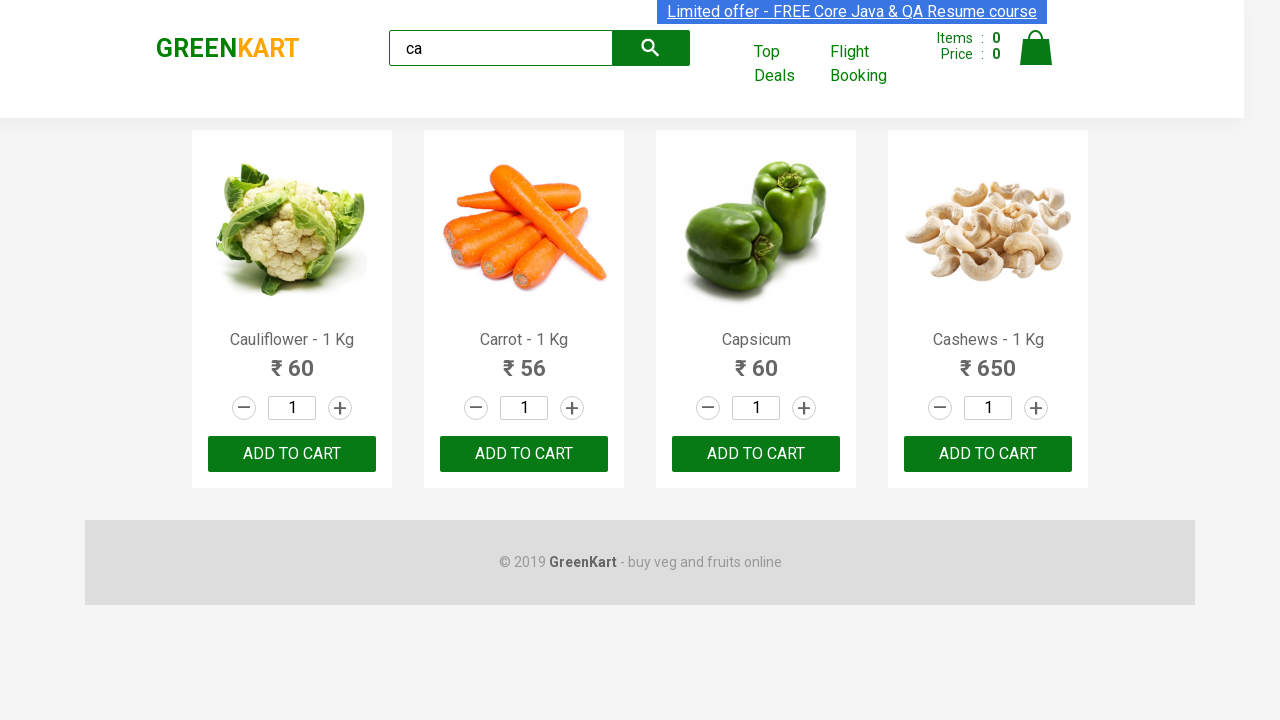

Products containing 'ca' are now displayed
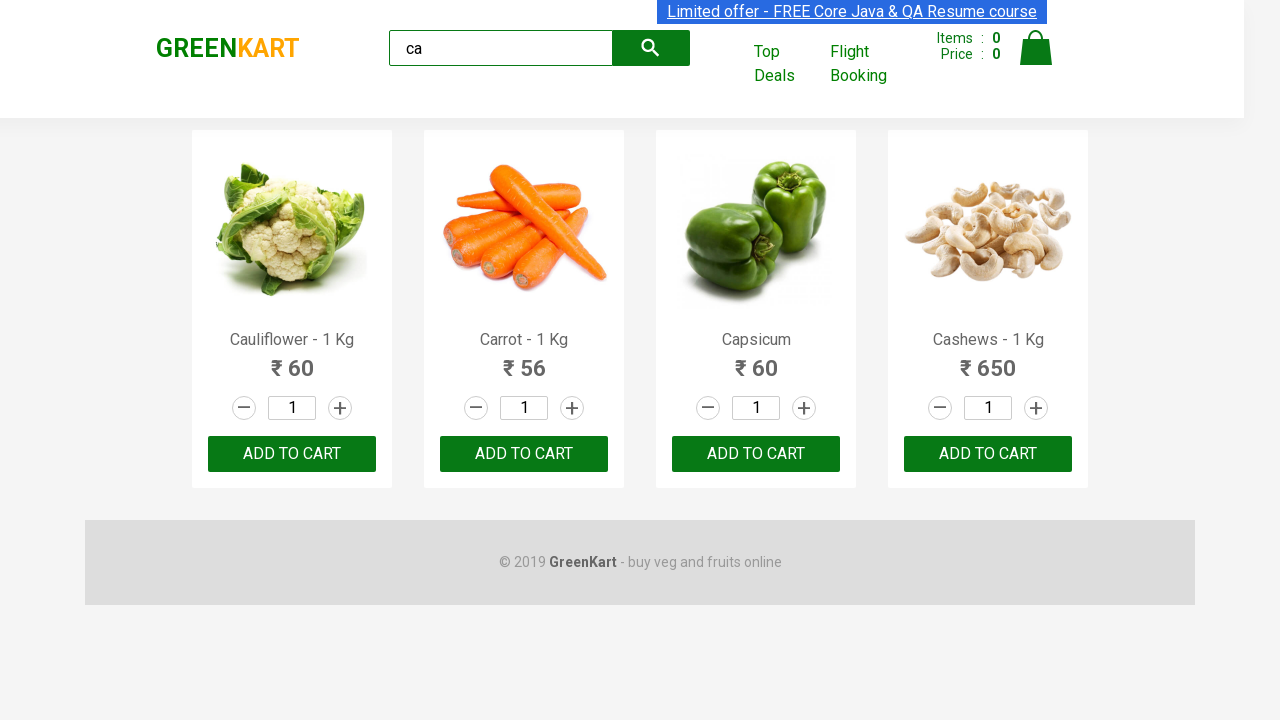

Clicked ADD TO CART on the third product at (756, 454) on :nth-child(3) > .product-action > button
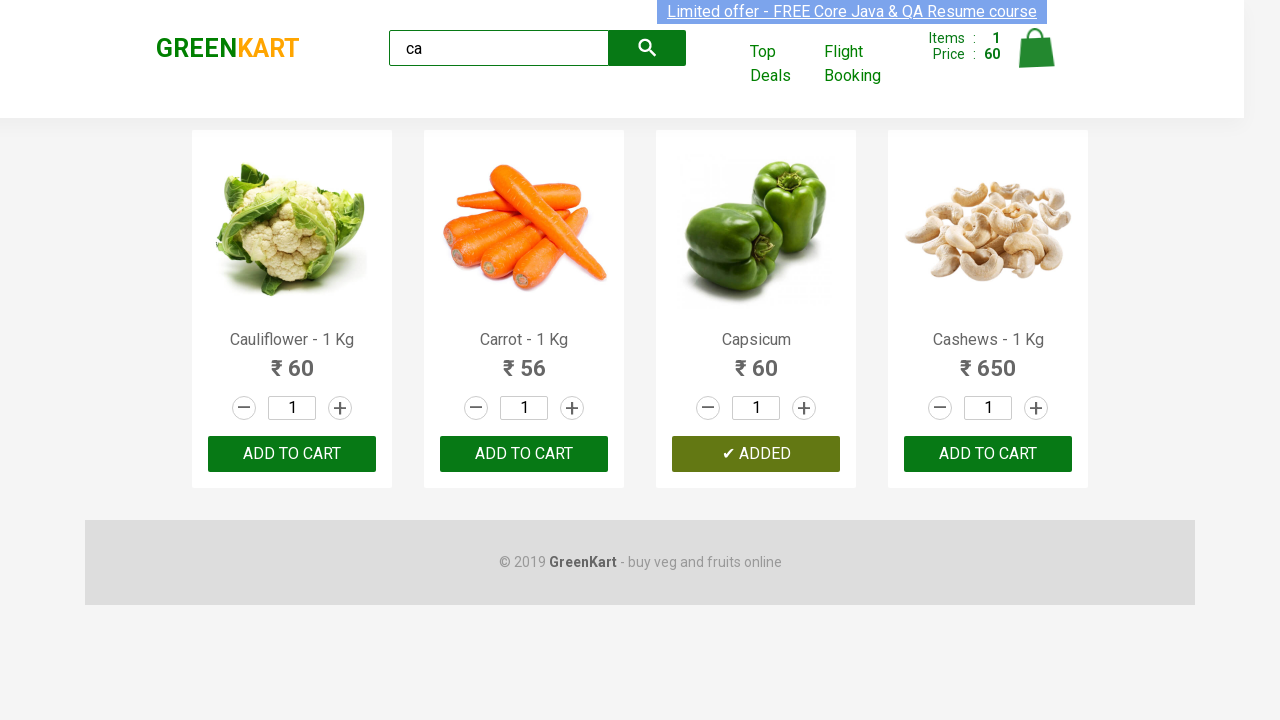

Clicked ADD TO CART on product at index 2 at (756, 454) on .products .product >> nth=2 >> button:has-text('ADD TO CART')
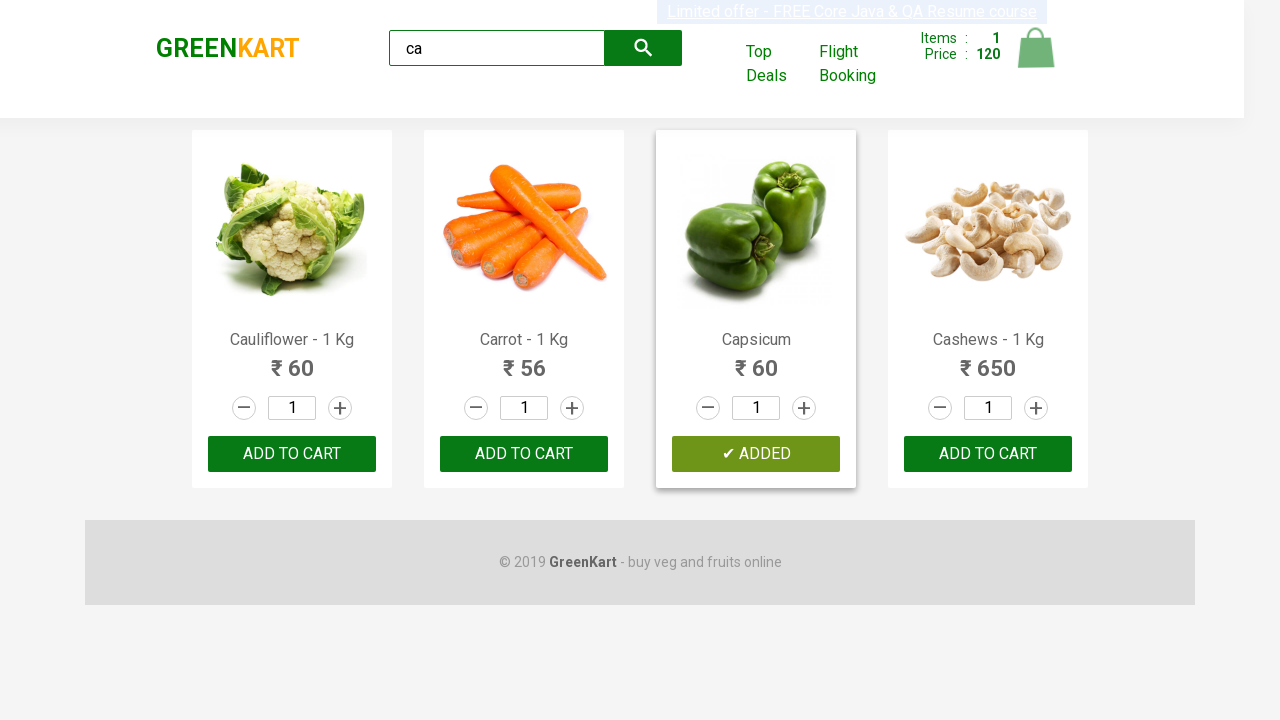

Found and clicked ADD TO CART on Cashews product at (988, 454) on .products .product >> nth=3 >> button
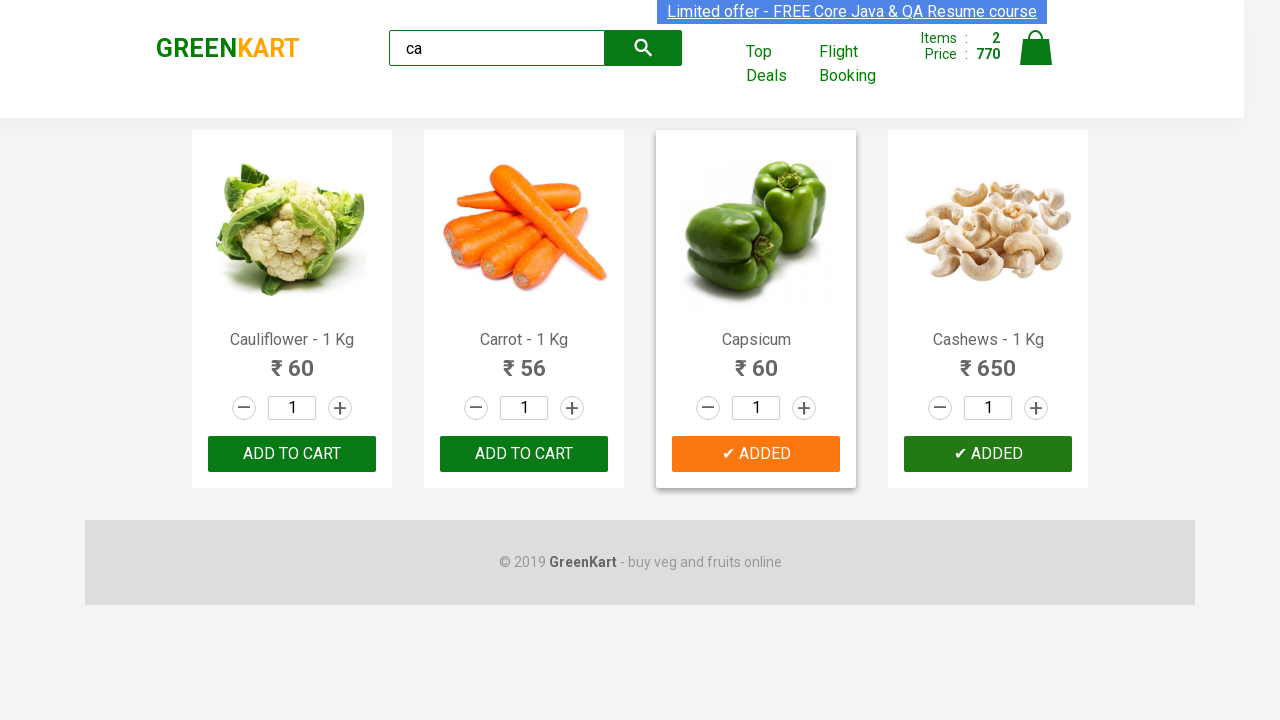

Brand logo element is now visible
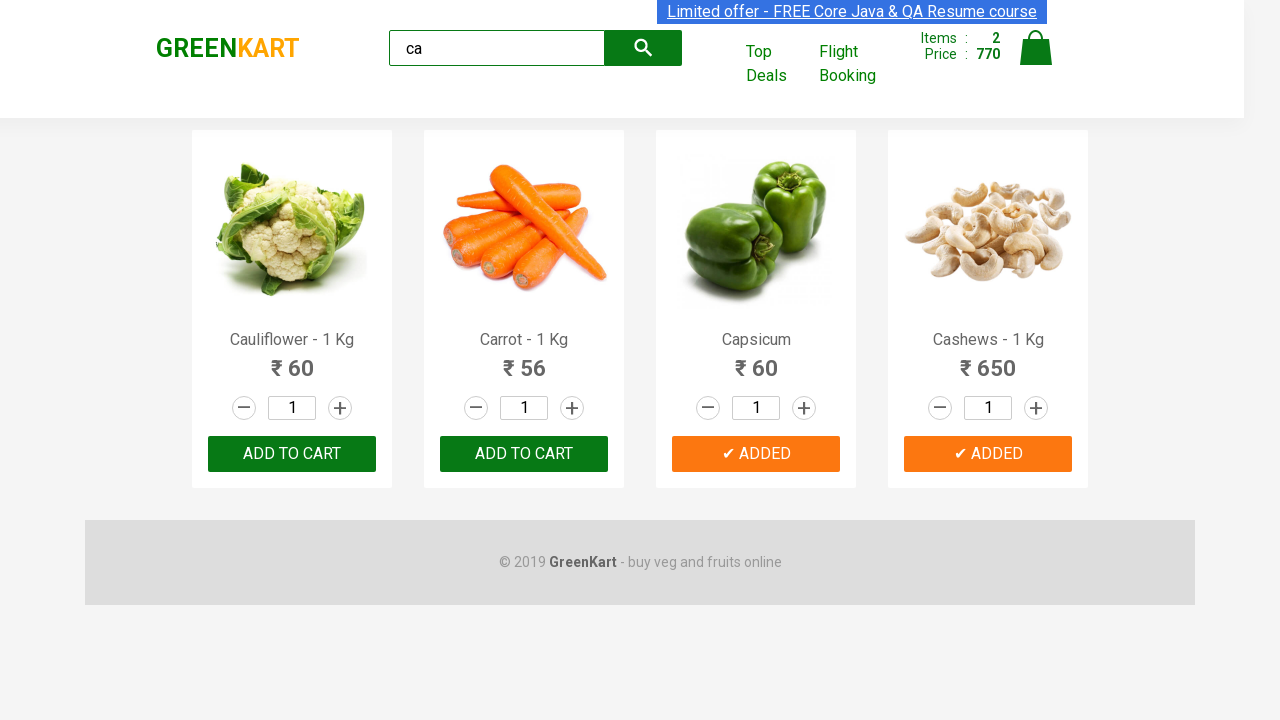

Verified brand logo text is 'GREENKART'
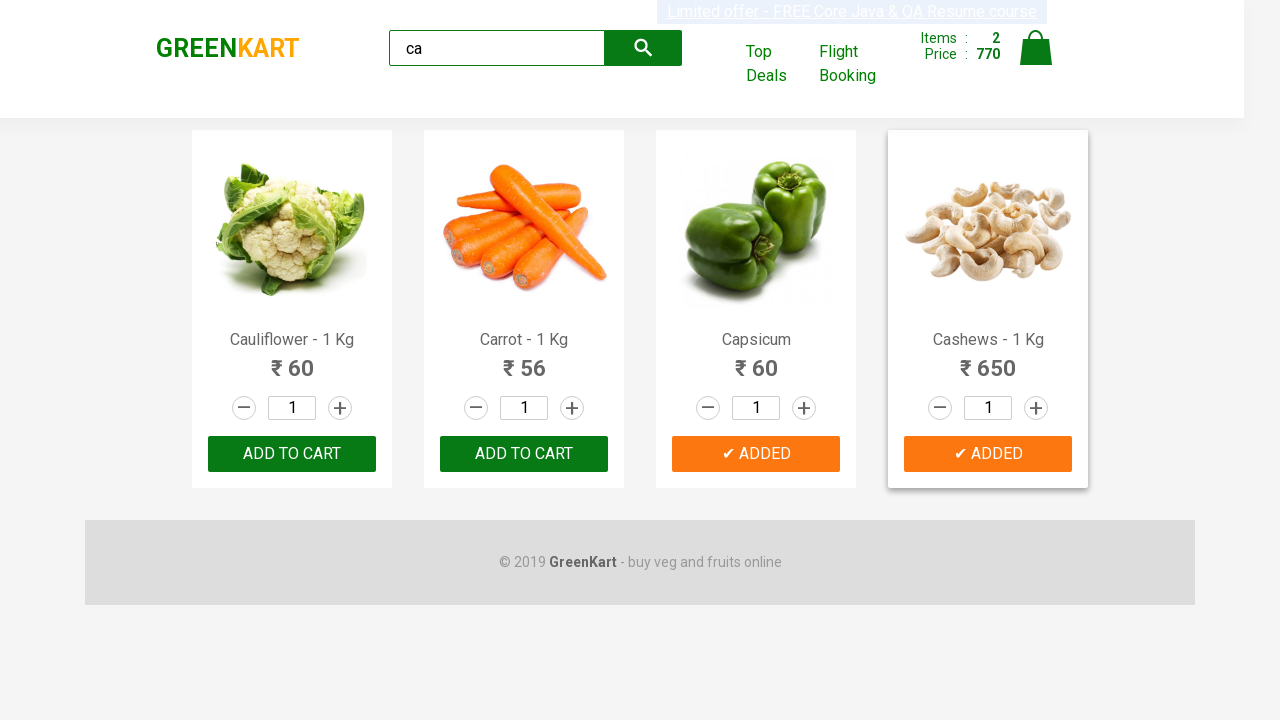

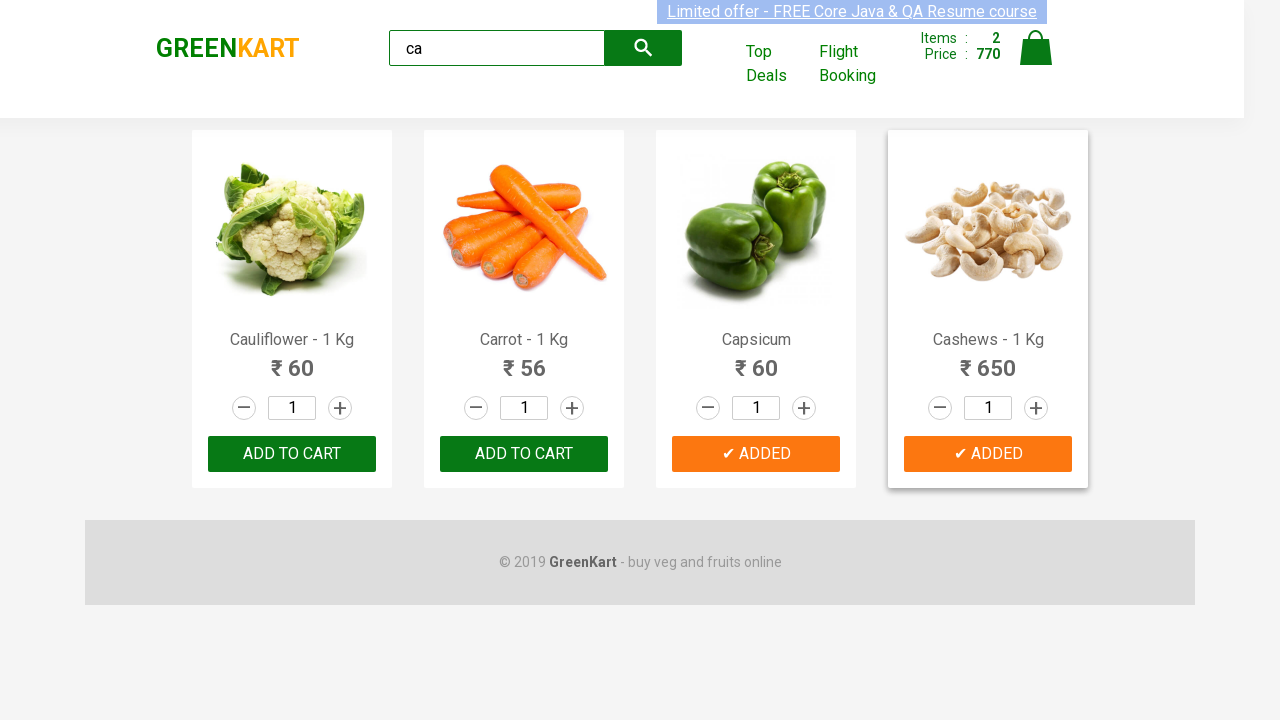